Navigates to the Community page via the menu and verifies the page title and content load

Starting URL: http://arquillian.org

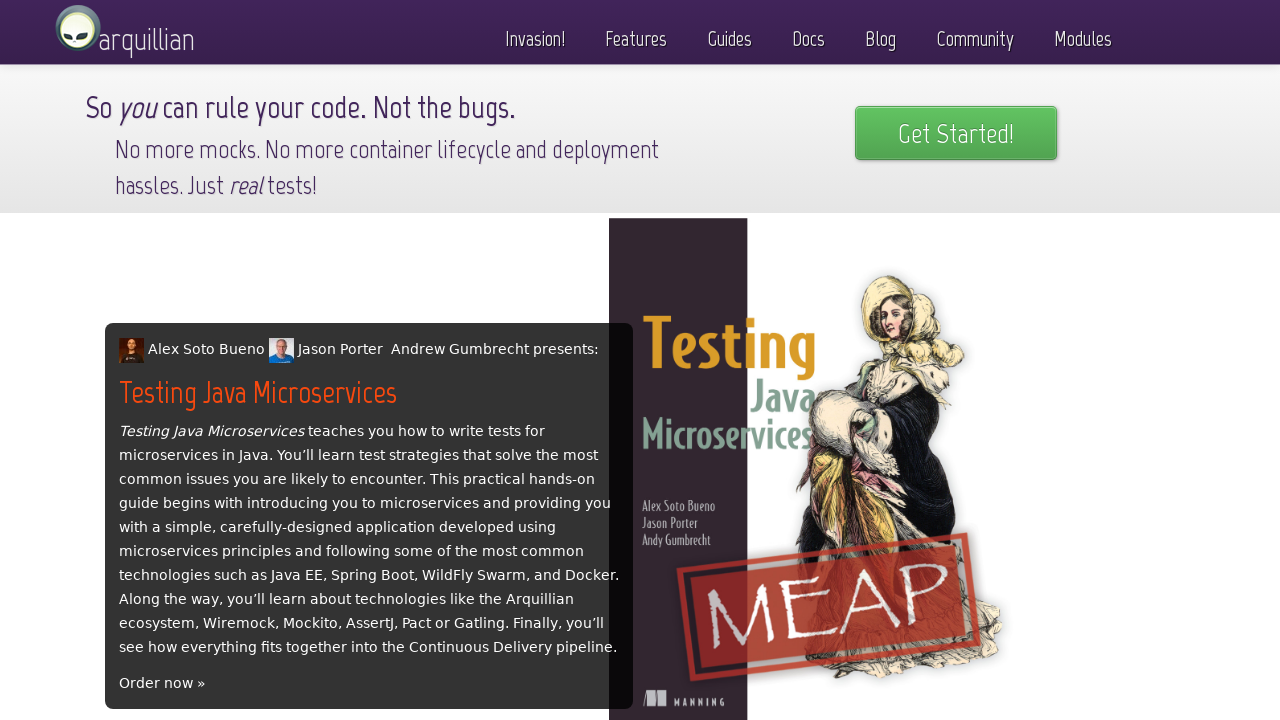

Clicked on Community menu link in navigation at (975, 34) on nav >> text=Community
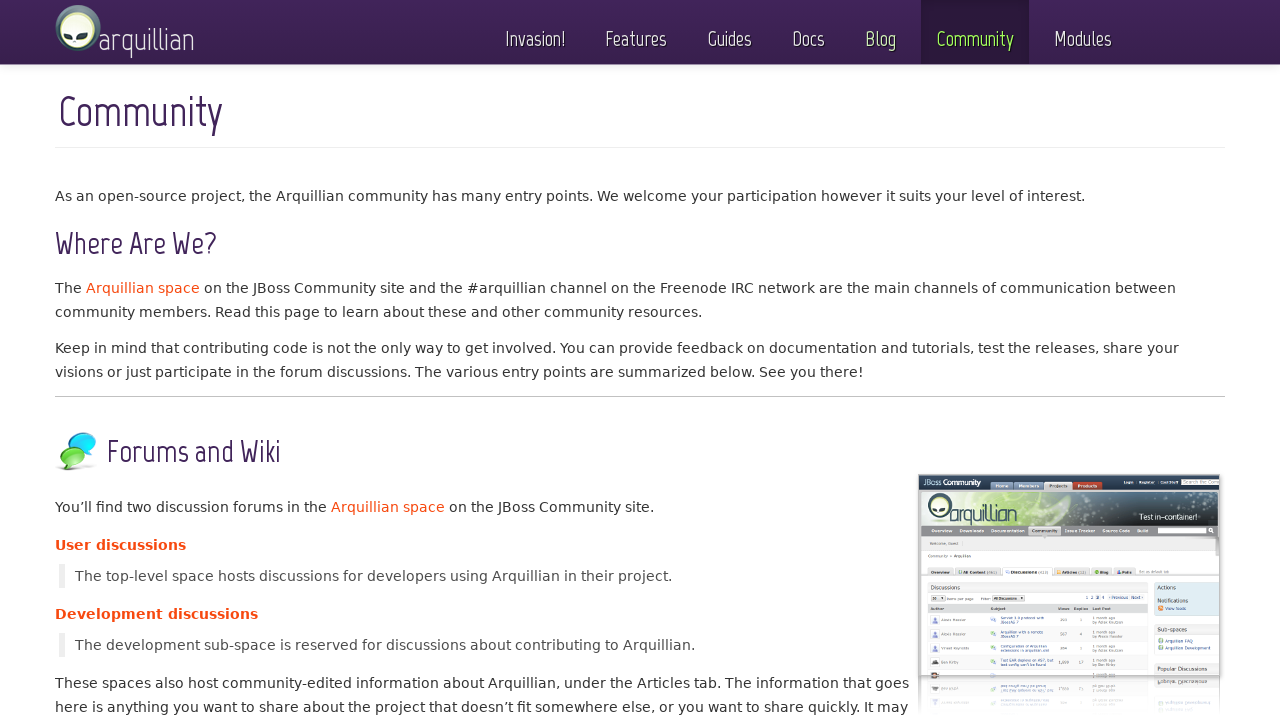

Waited for page to load (domcontentloaded)
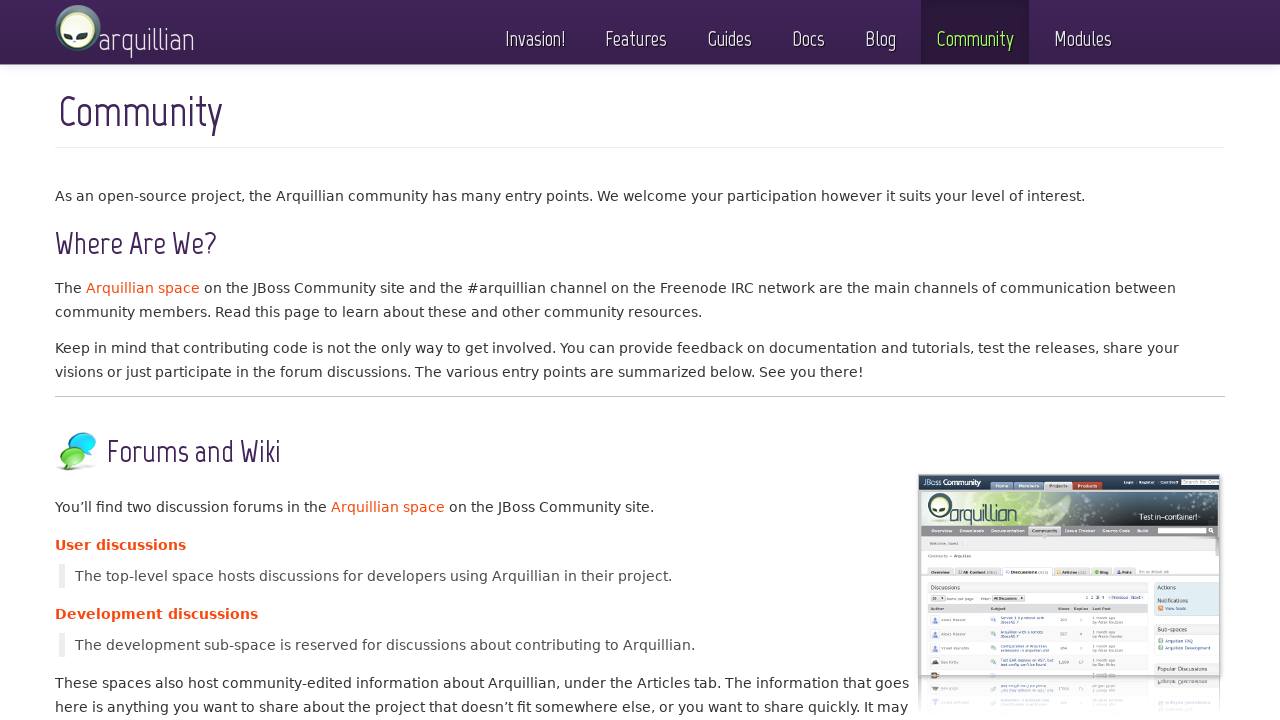

Verified page title contains 'Community'
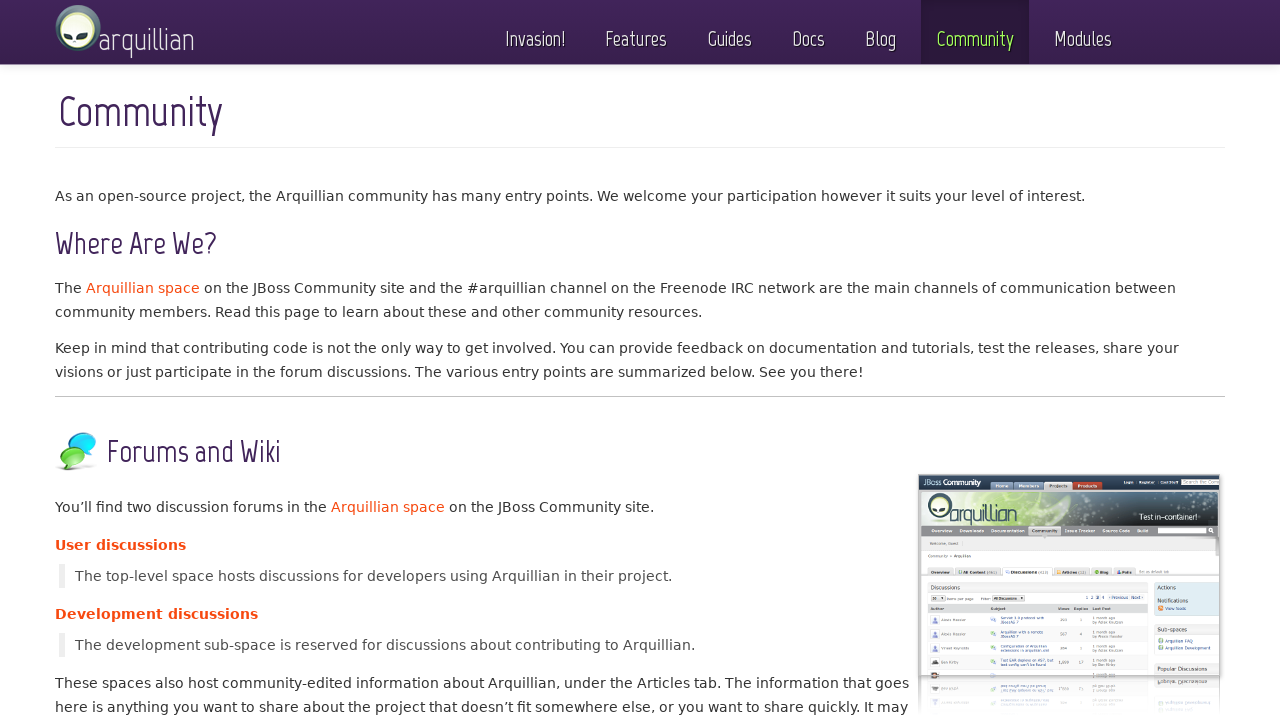

Verified content loaded on Community page
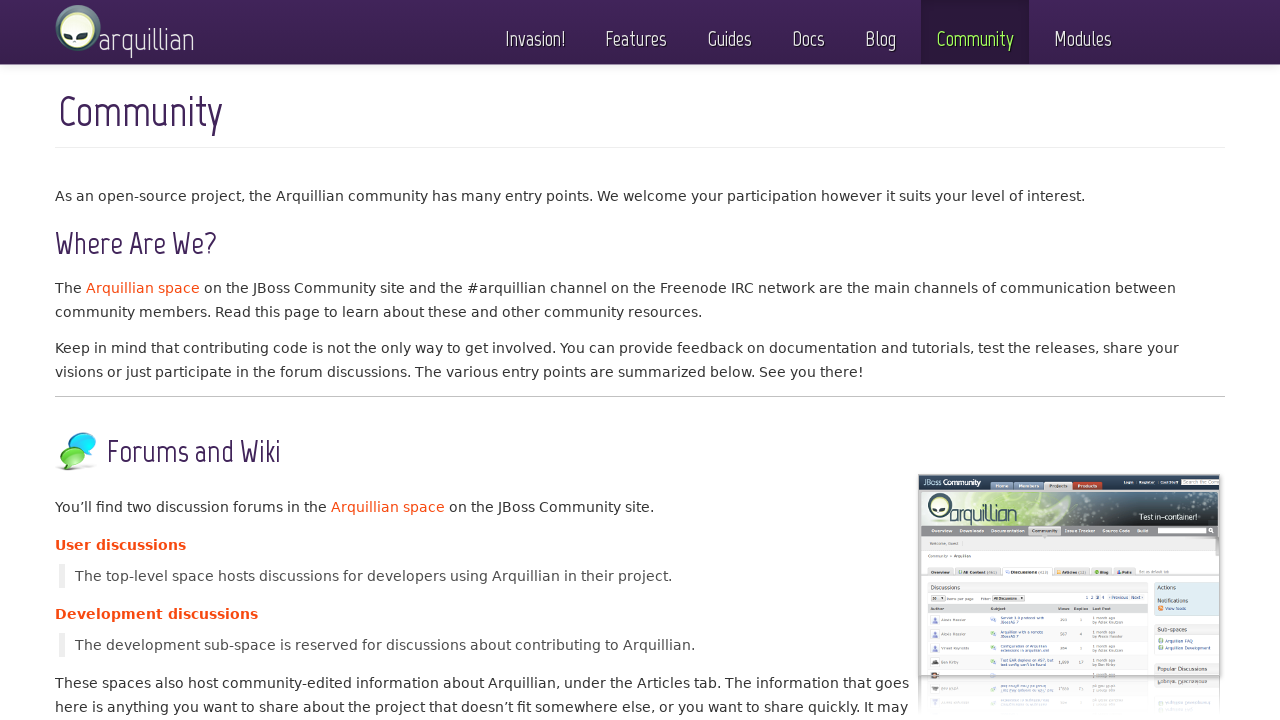

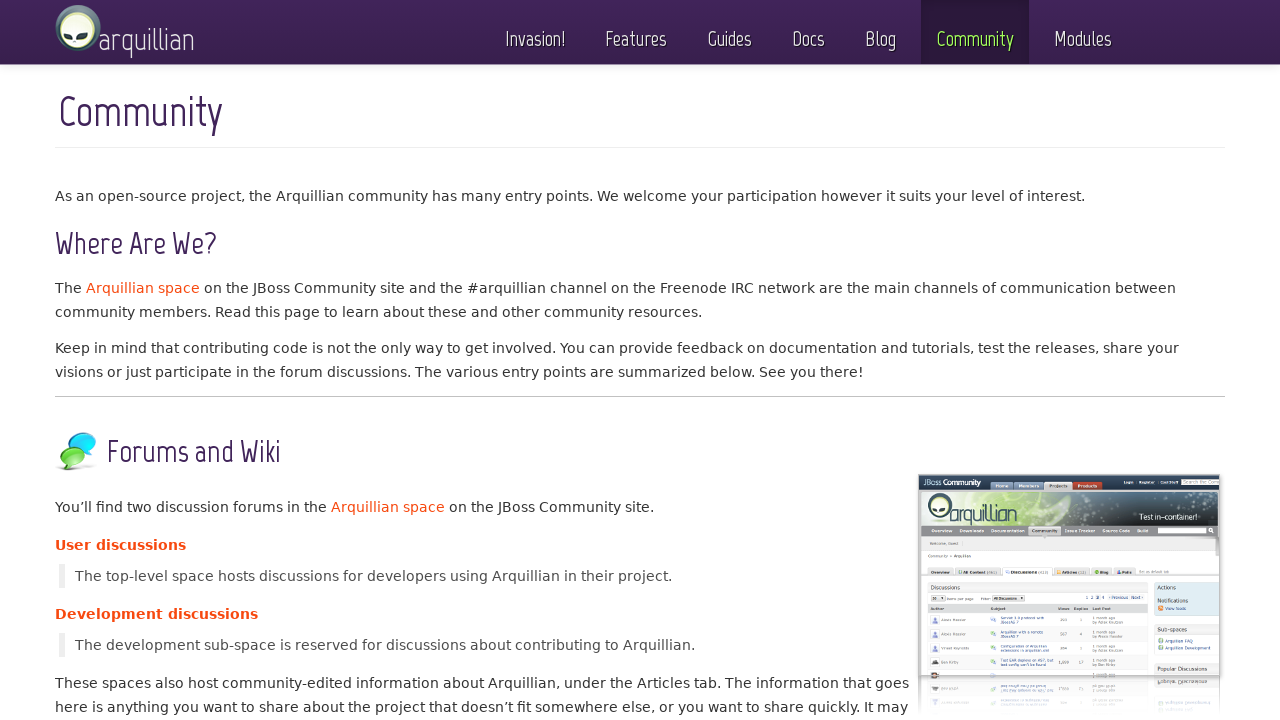